Tests page scrolling functionality and verifies that the sum of values in a table column matches the displayed total amount

Starting URL: https://rahulshettyacademy.com/AutomationPractice/

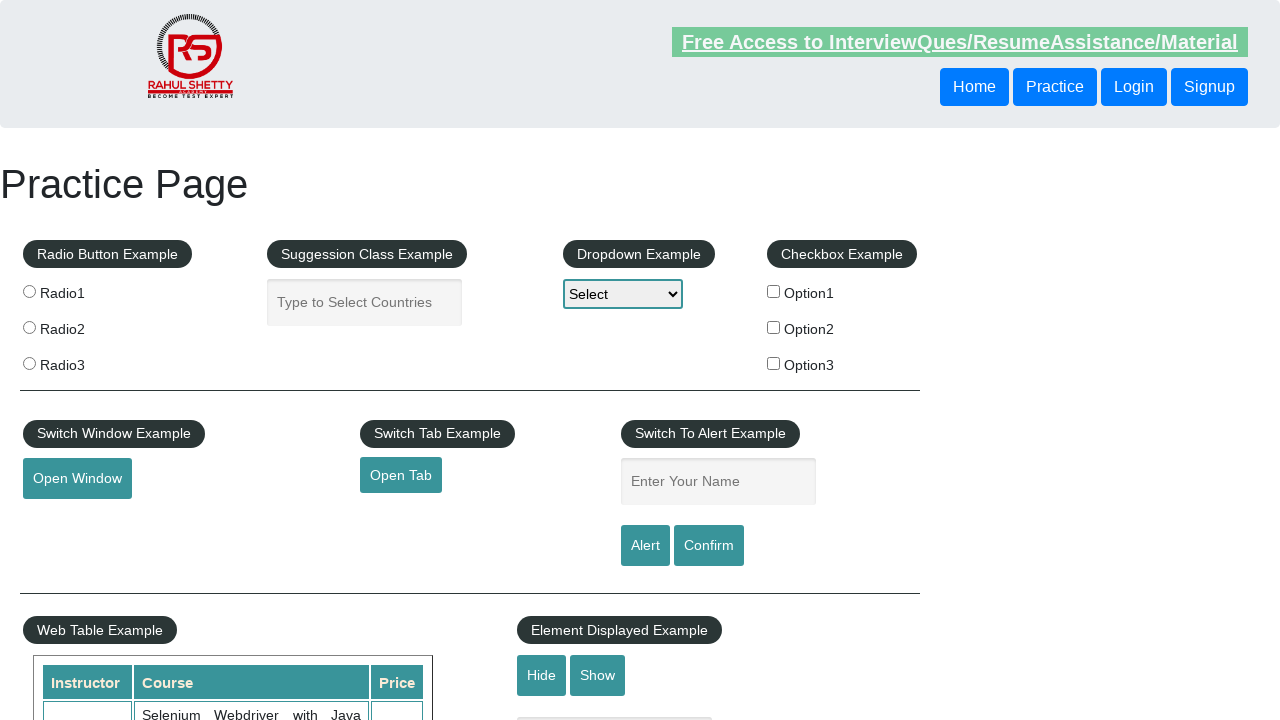

Scrolled down the page by 500 pixels
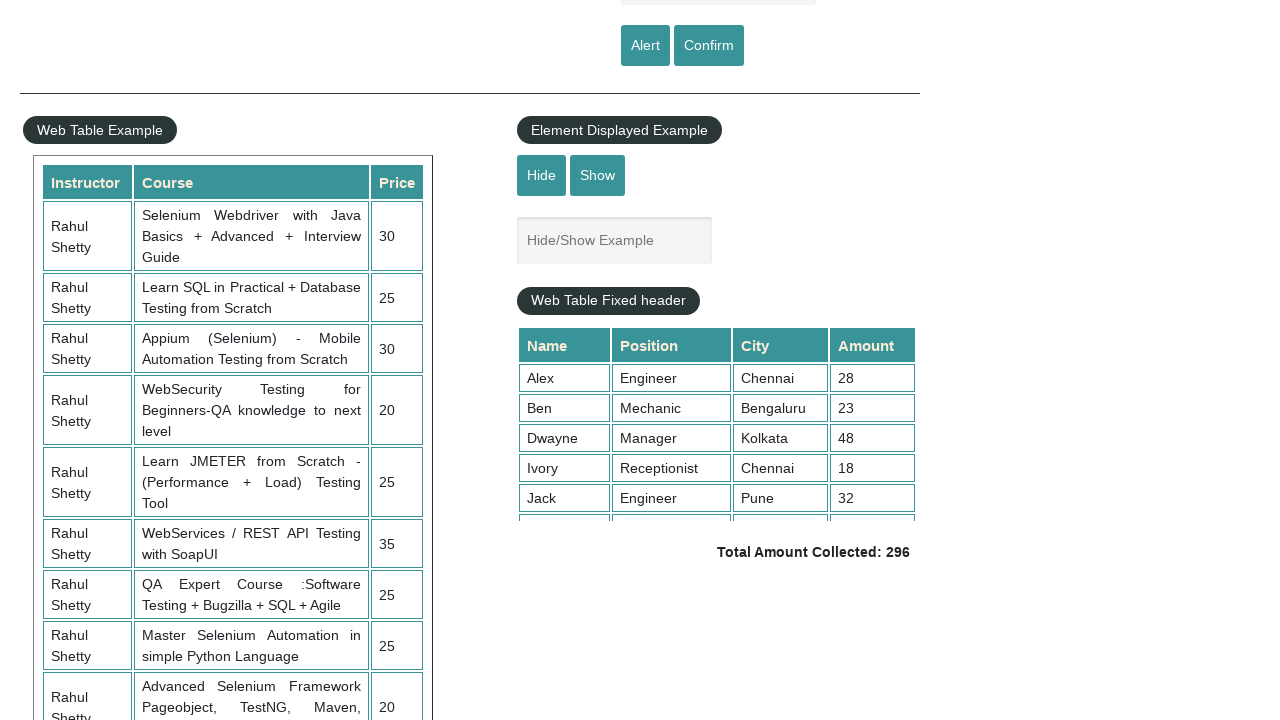

Waited 1000ms for scroll to complete
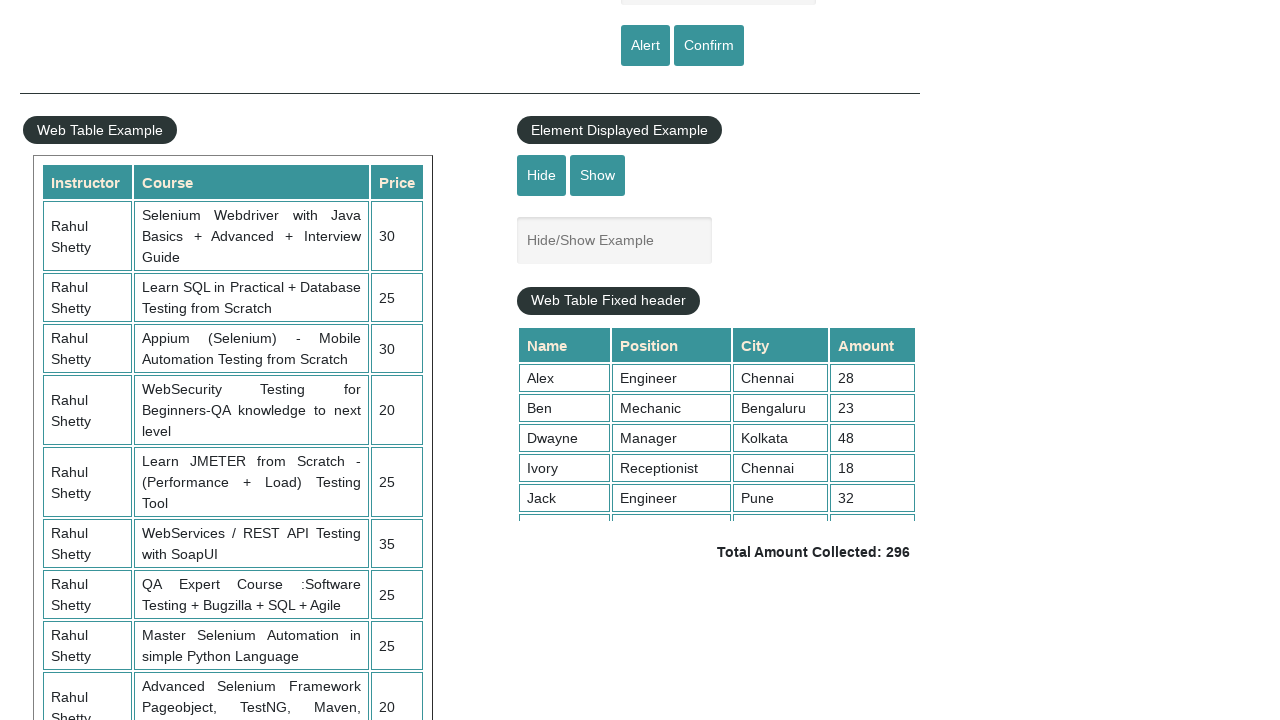

Scrolled table element to position 5000
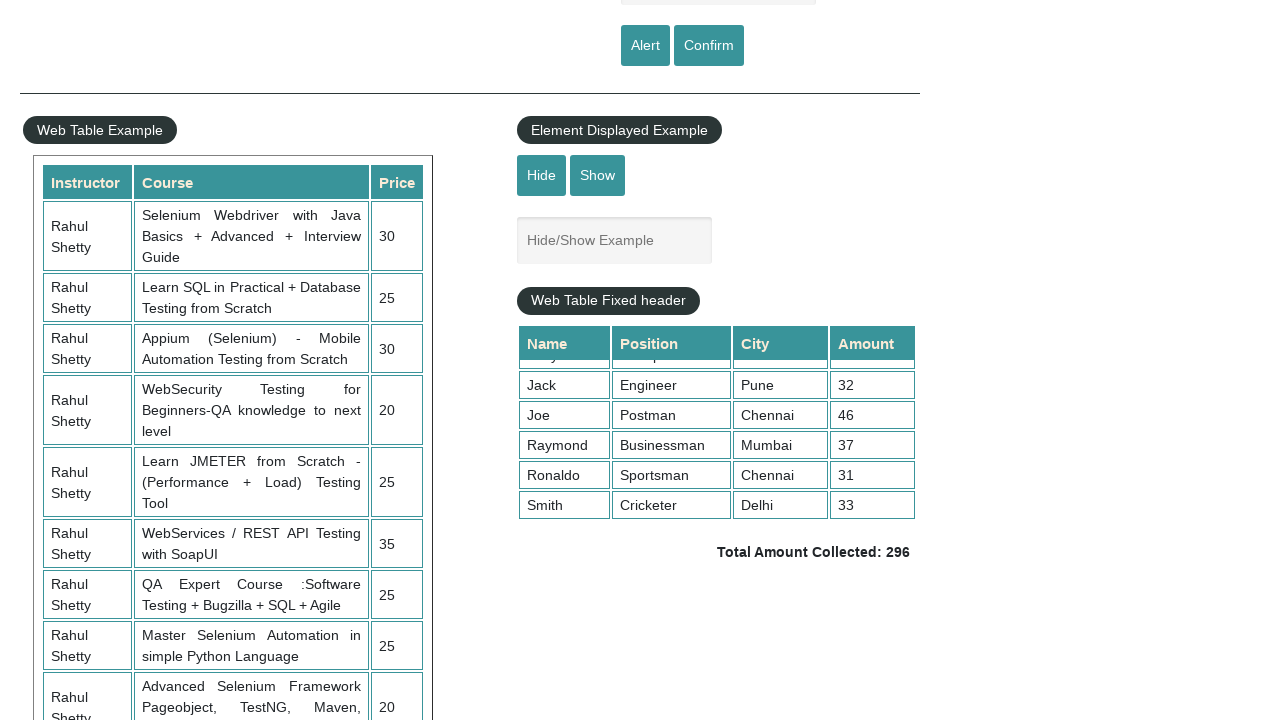

Table column 4 content is now visible
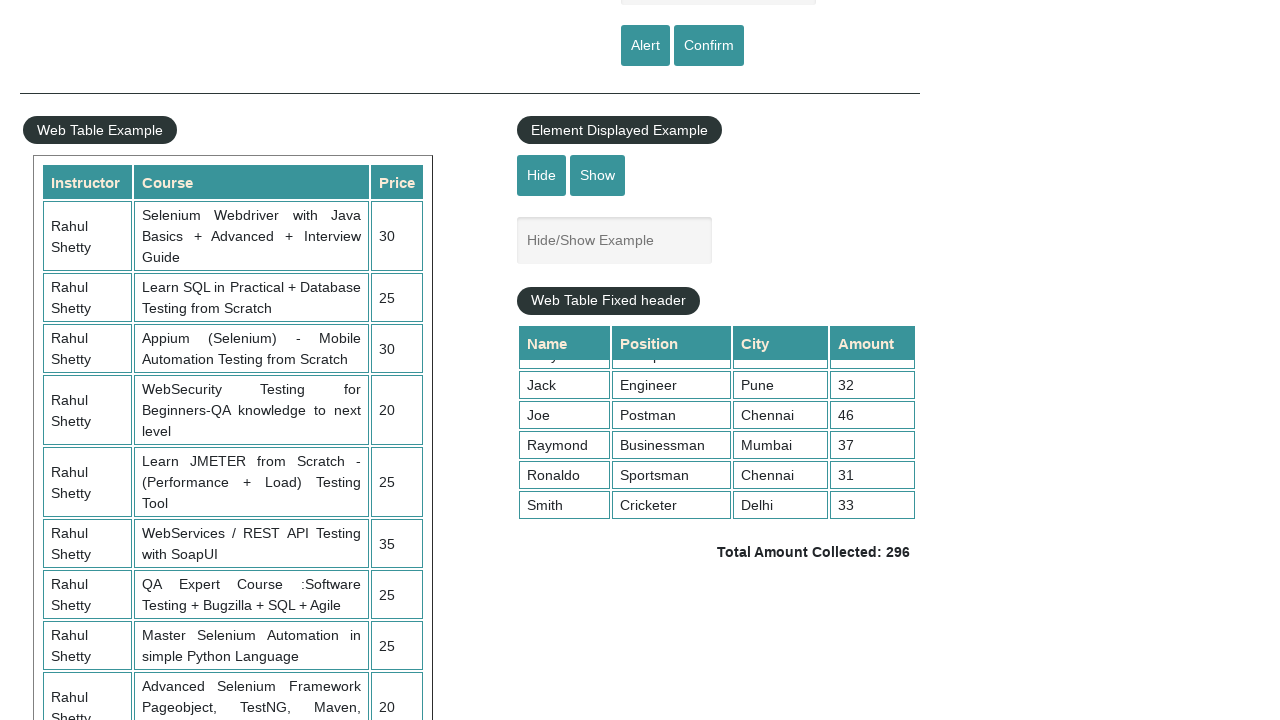

Retrieved all values from table column 4
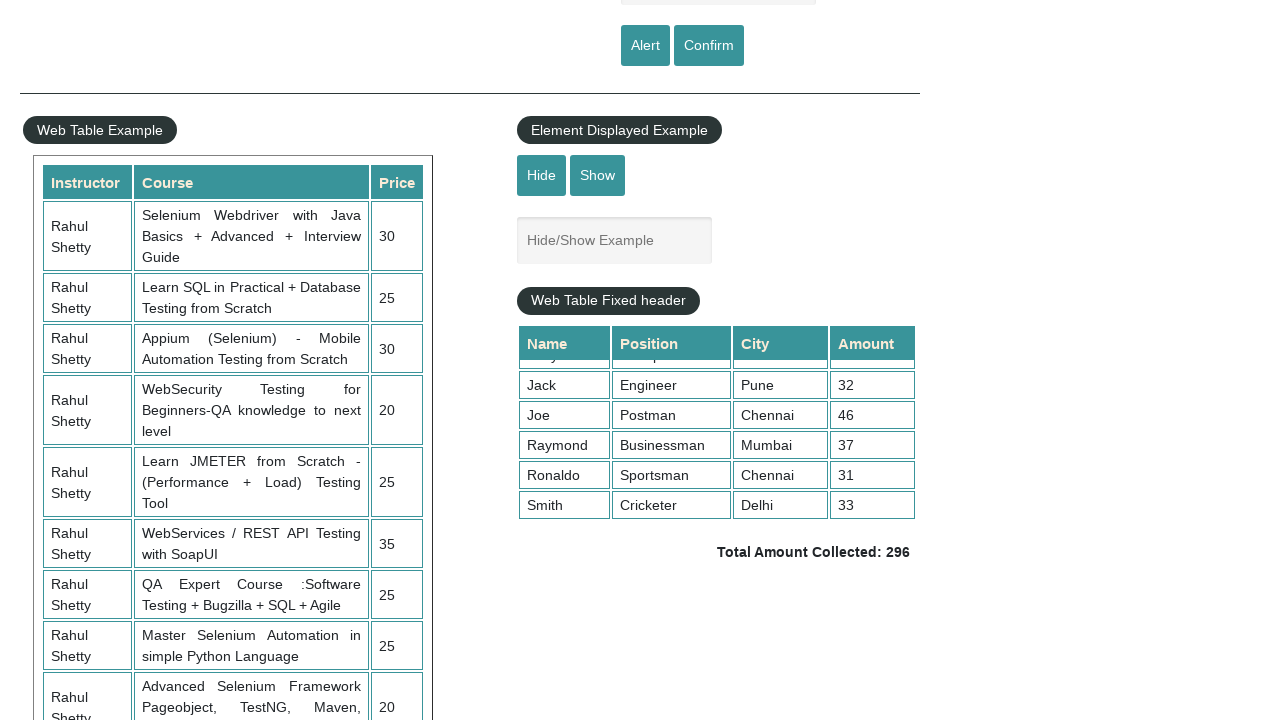

Calculated sum of column values: 296
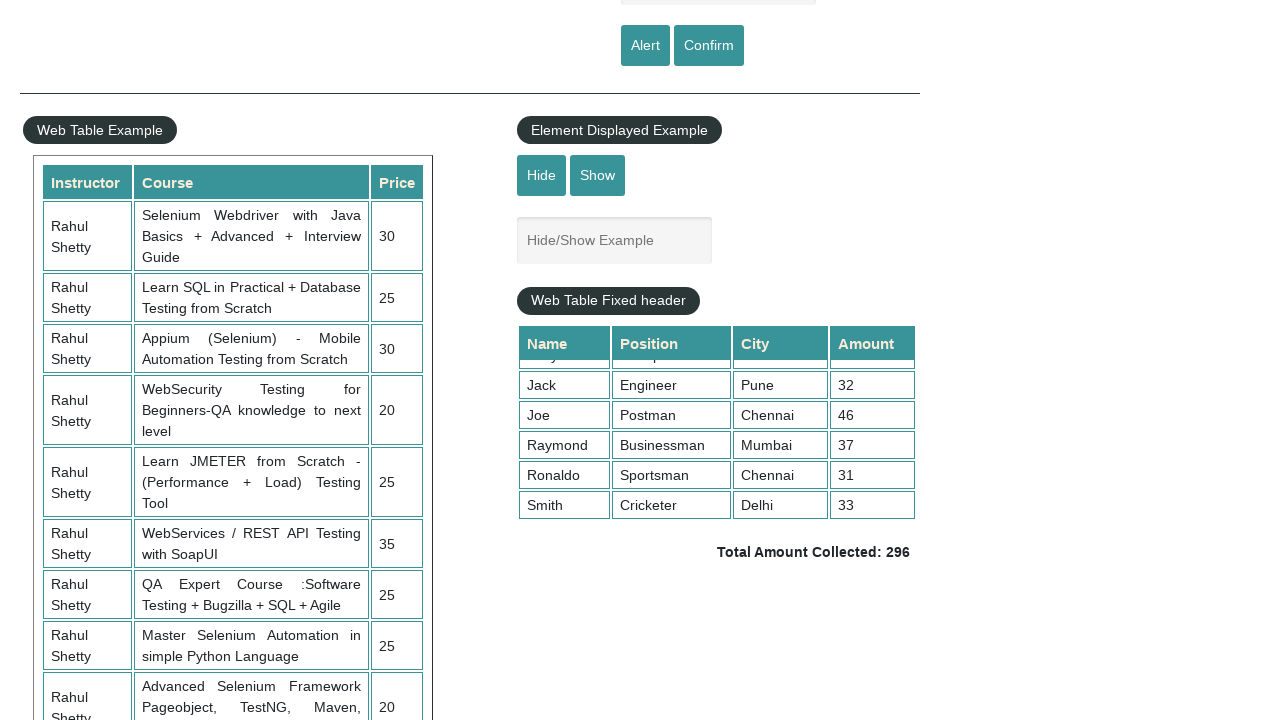

Retrieved displayed total amount text
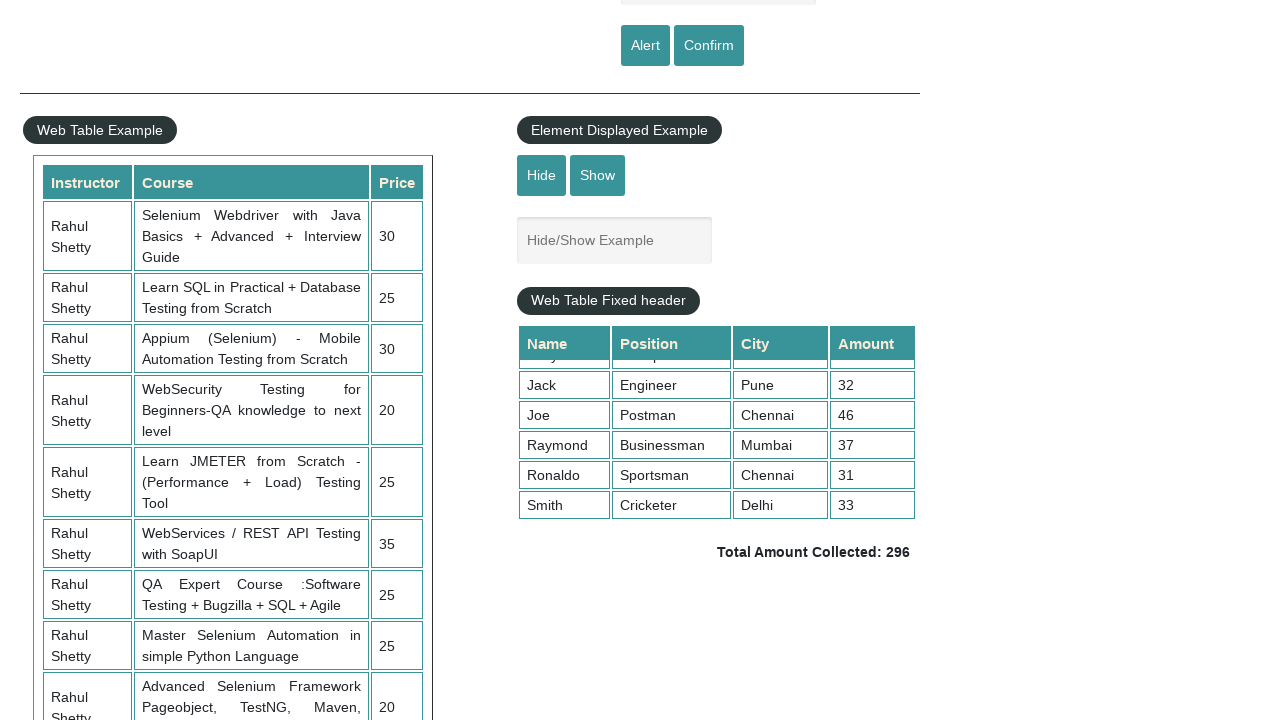

Parsed displayed total: 296
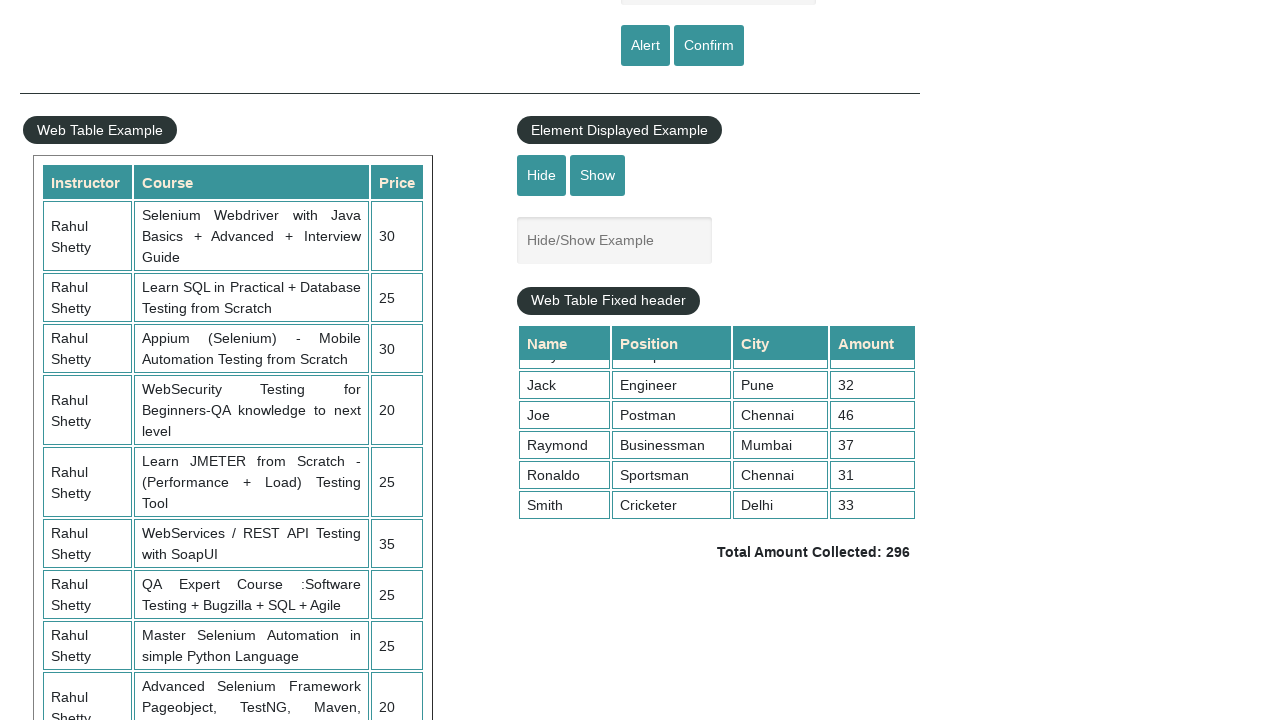

Assertion passed: calculated sum (296) matches displayed total (296)
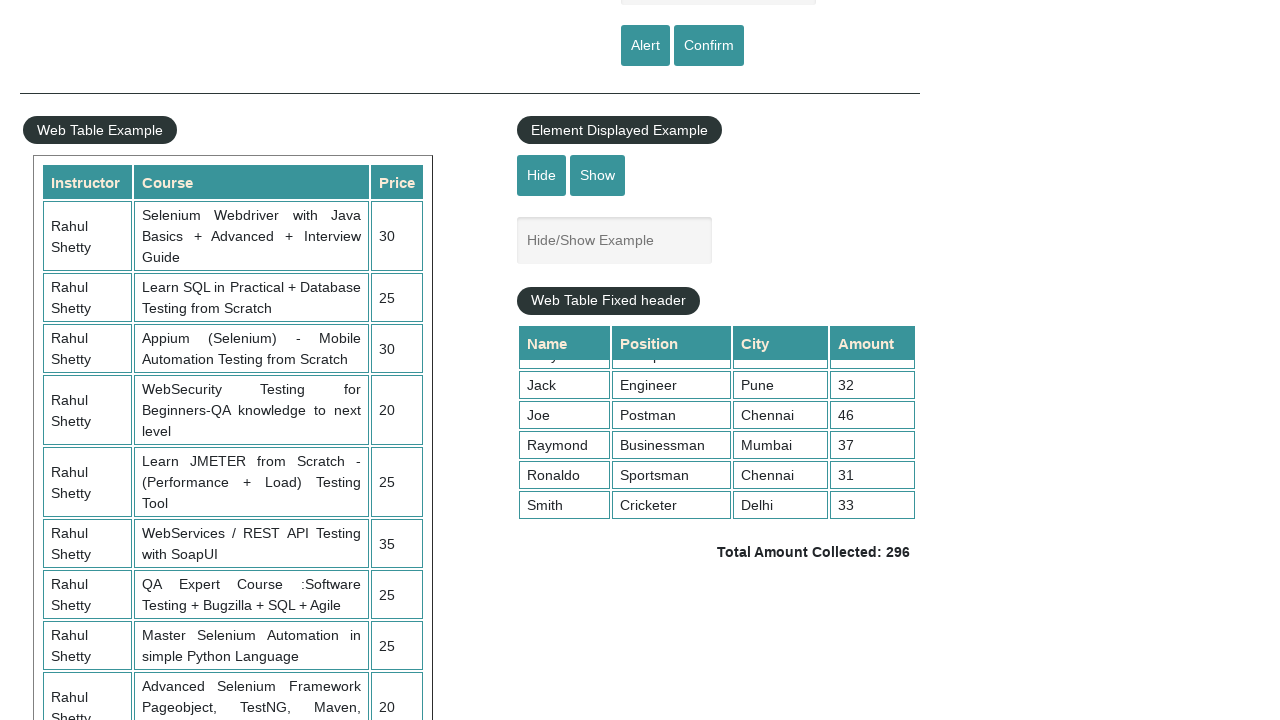

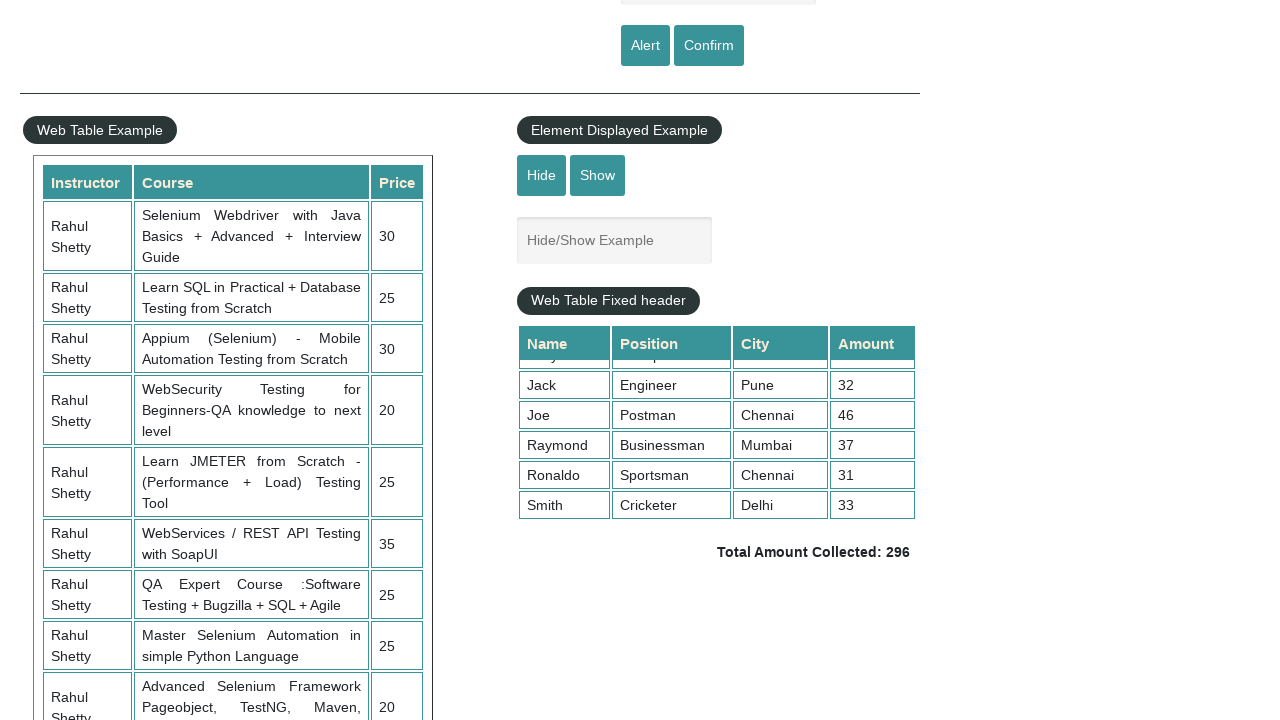